Tests dynamic checkbox control by checking its initial state and then clicking to toggle it

Starting URL: https://v1.training-support.net/selenium/dynamic-controls

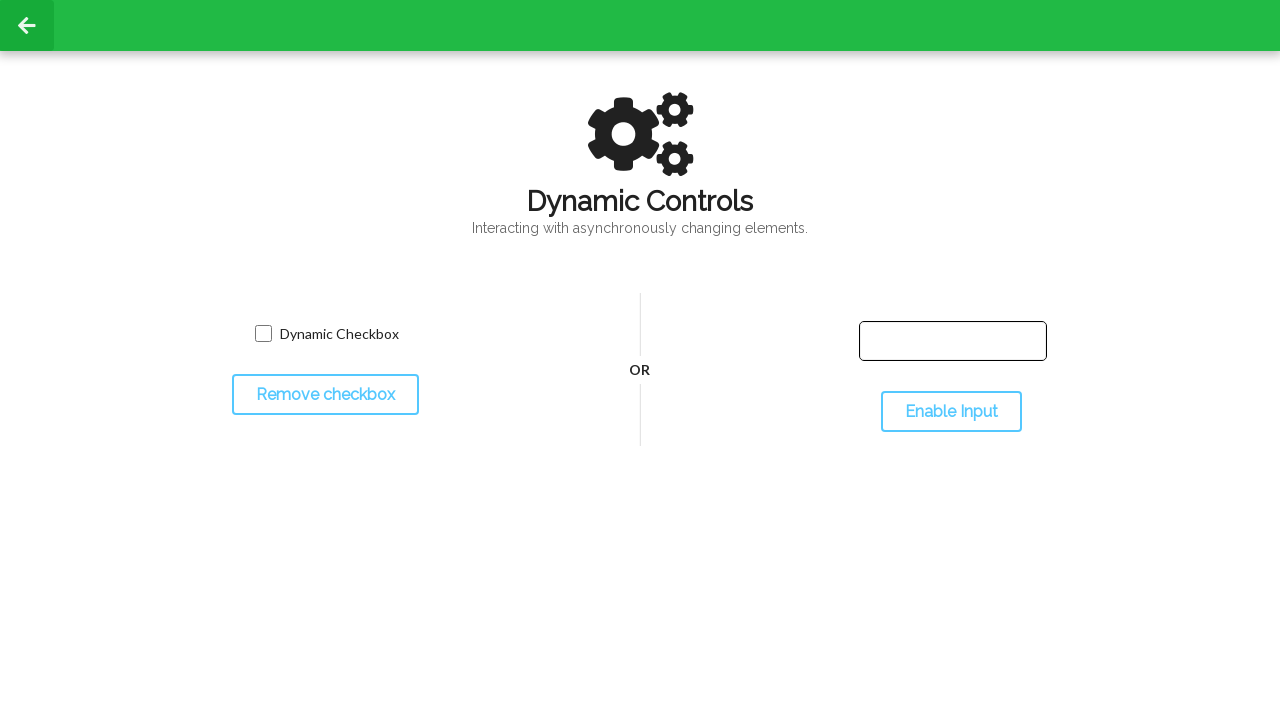

Located the dynamic checkbox element
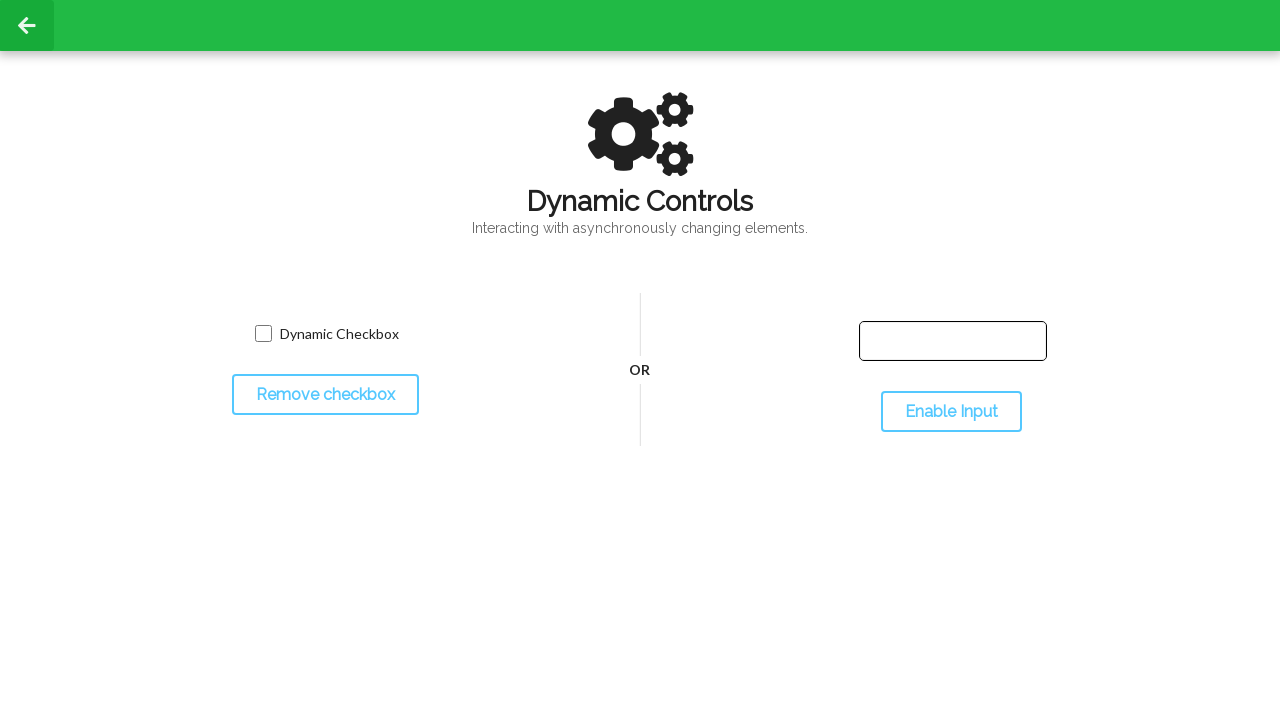

Checked initial checkbox state: False
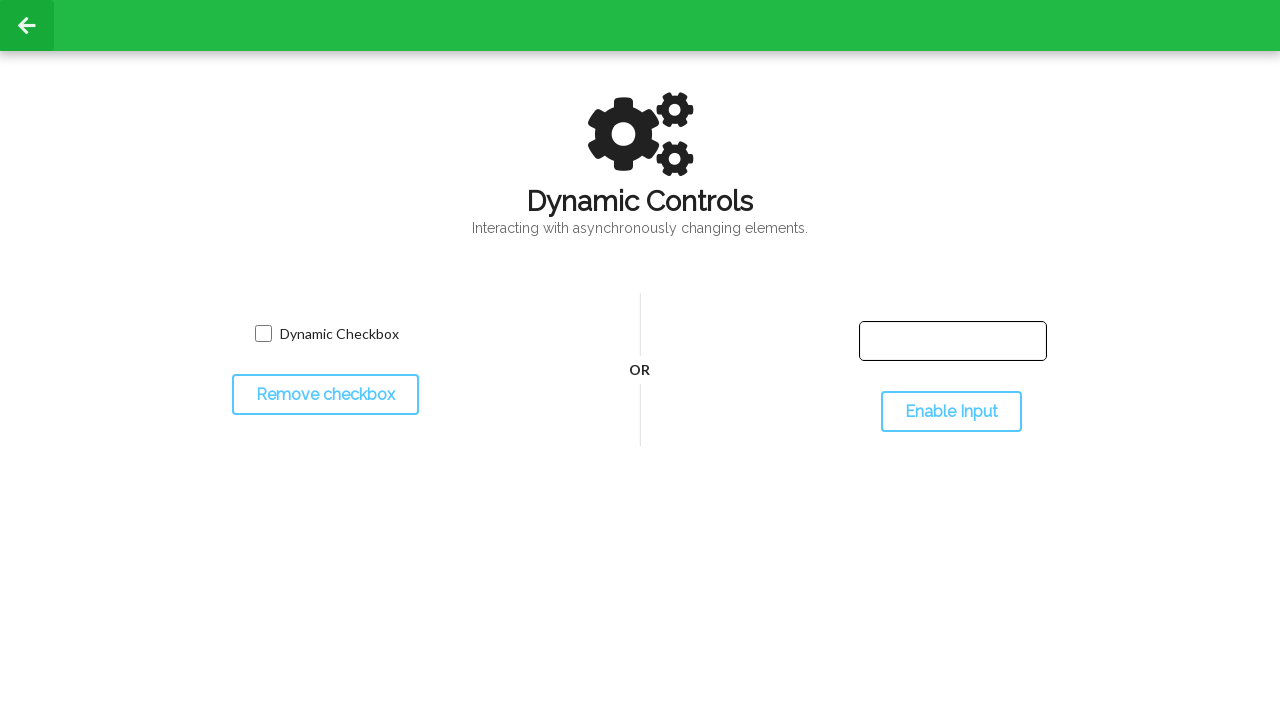

Clicked the checkbox to toggle it at (263, 334) on xpath=//input[@type='checkbox']
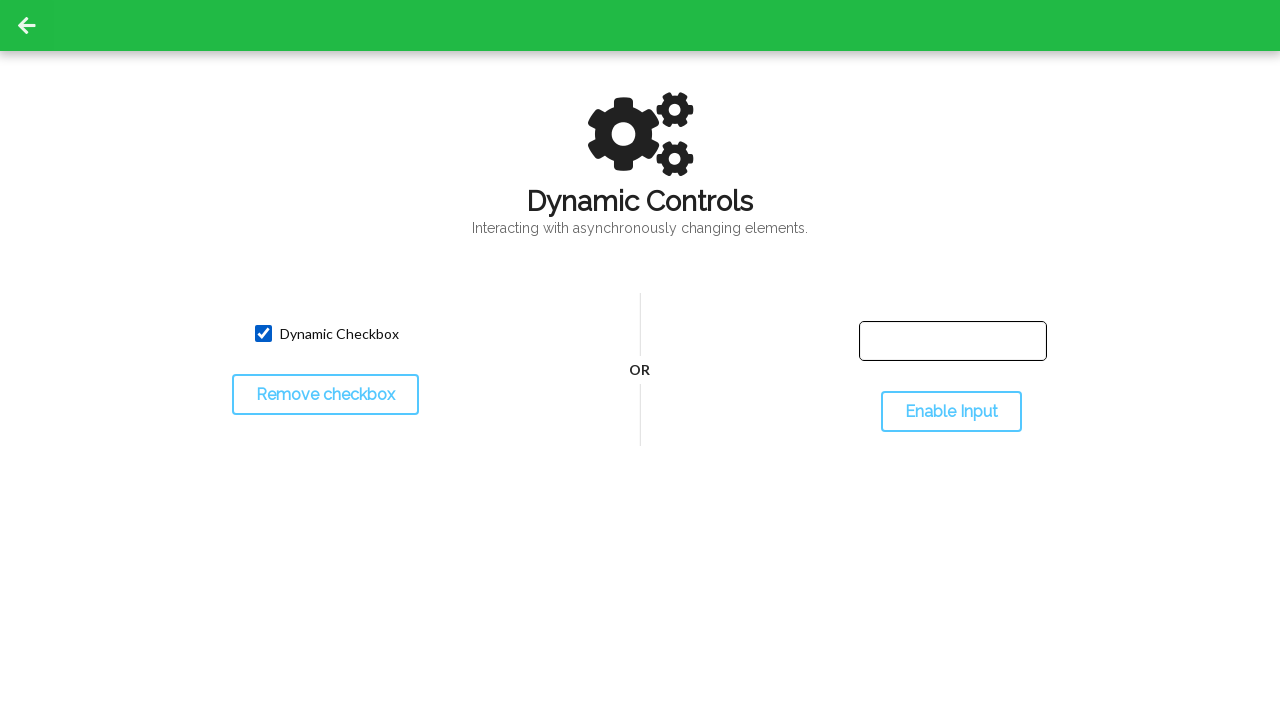

Verified checkbox state after toggle: True
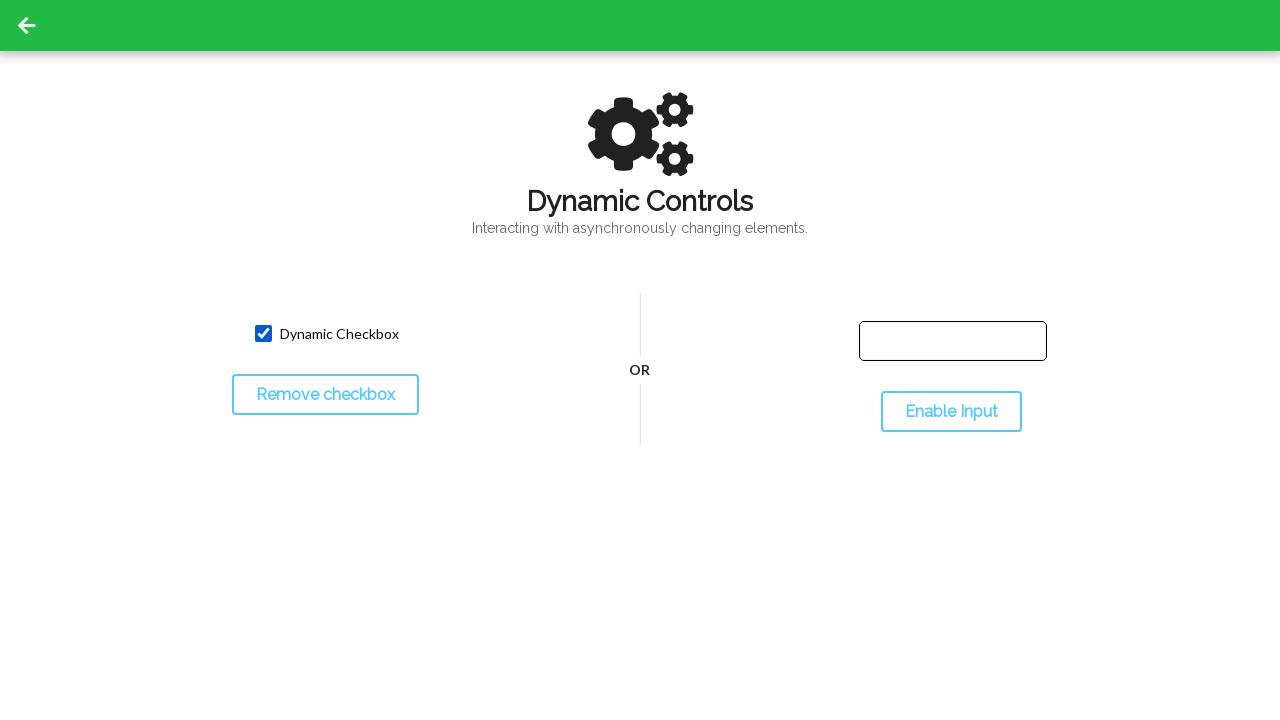

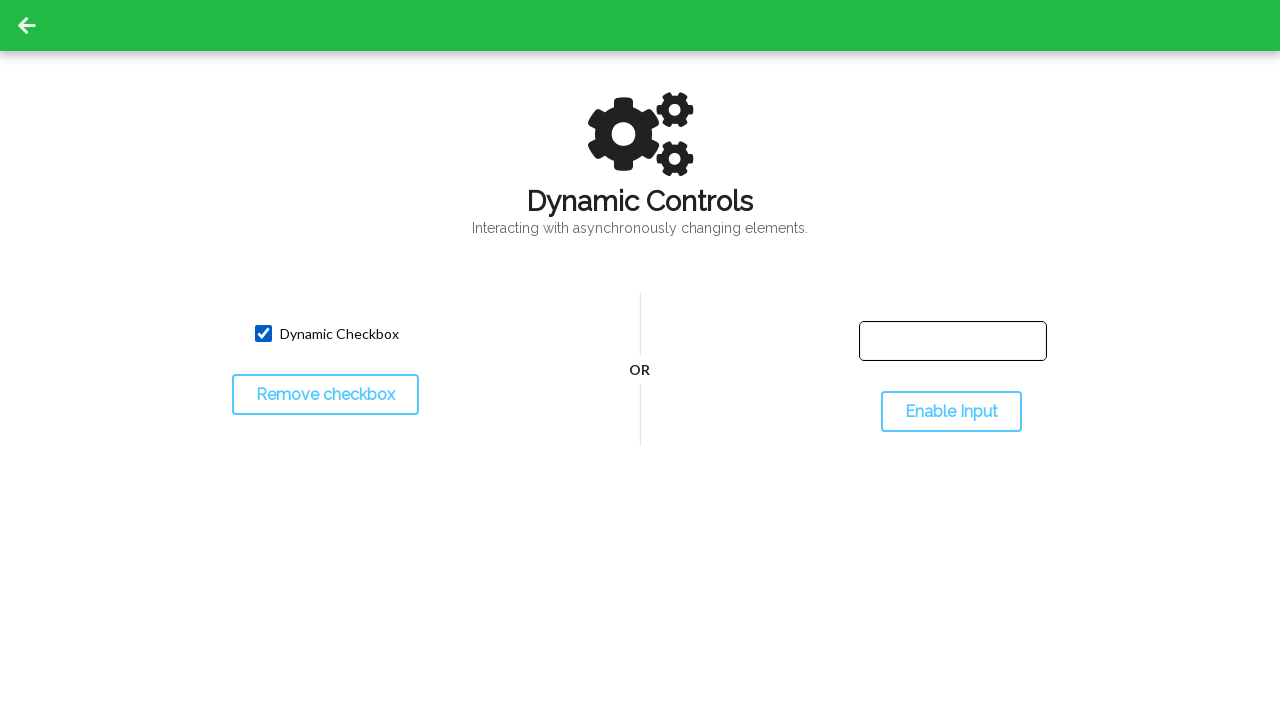